Tests adding an element on the Herokuapp add/remove elements page by clicking the Add Element button and verifying a new button appears

Starting URL: https://the-internet.herokuapp.com/

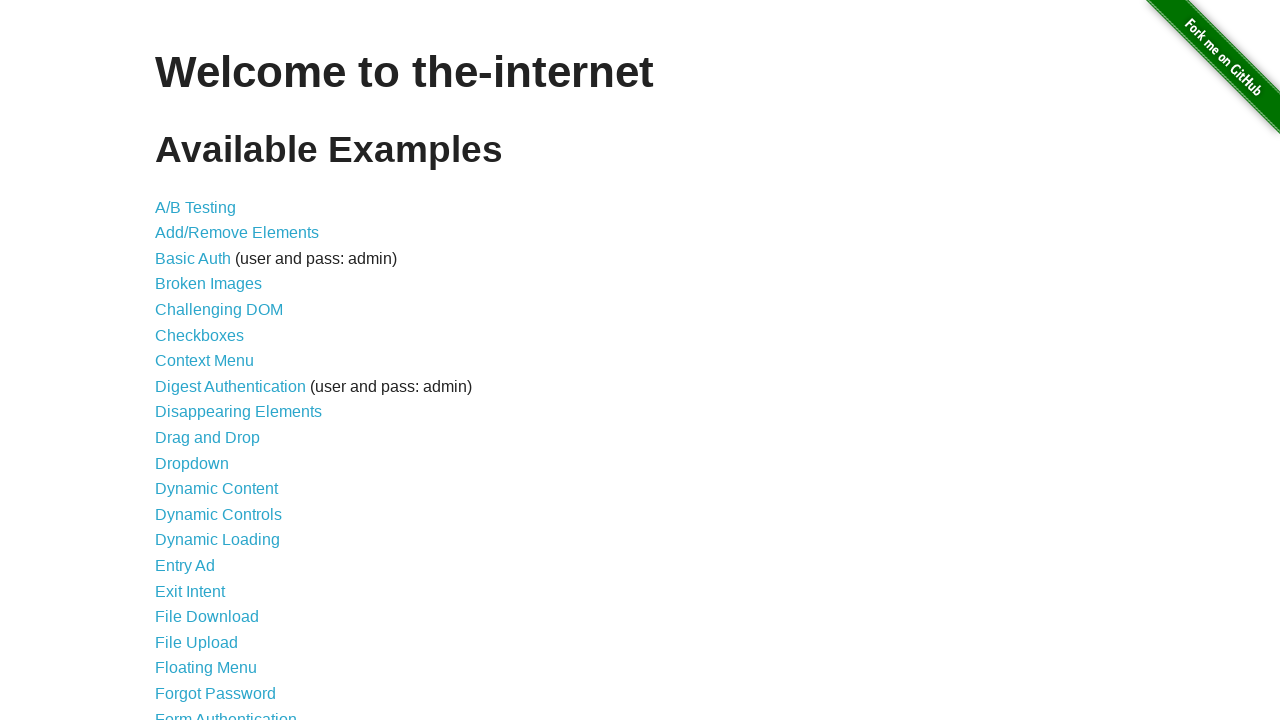

Clicked on the Add/Remove Elements link at (237, 233) on xpath=//a[@href='/add_remove_elements/']
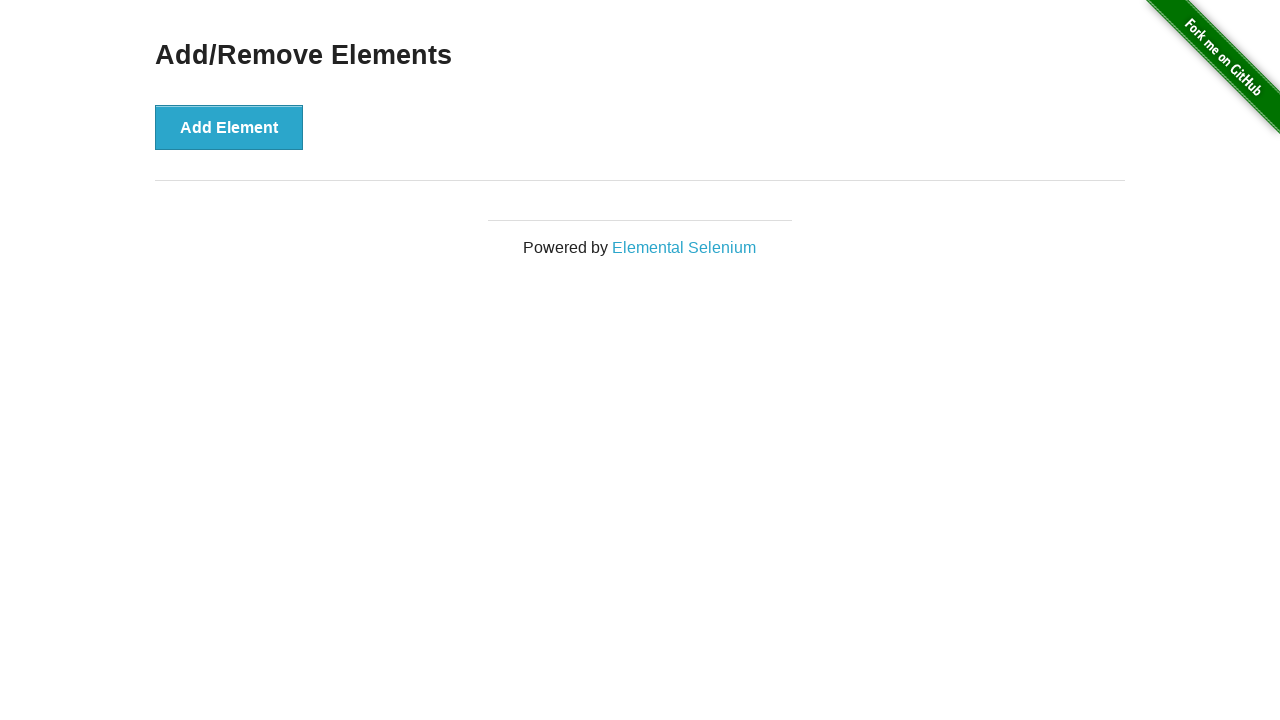

Clicked the Add Element button at (229, 127) on xpath=//button[@onclick='addElement()']
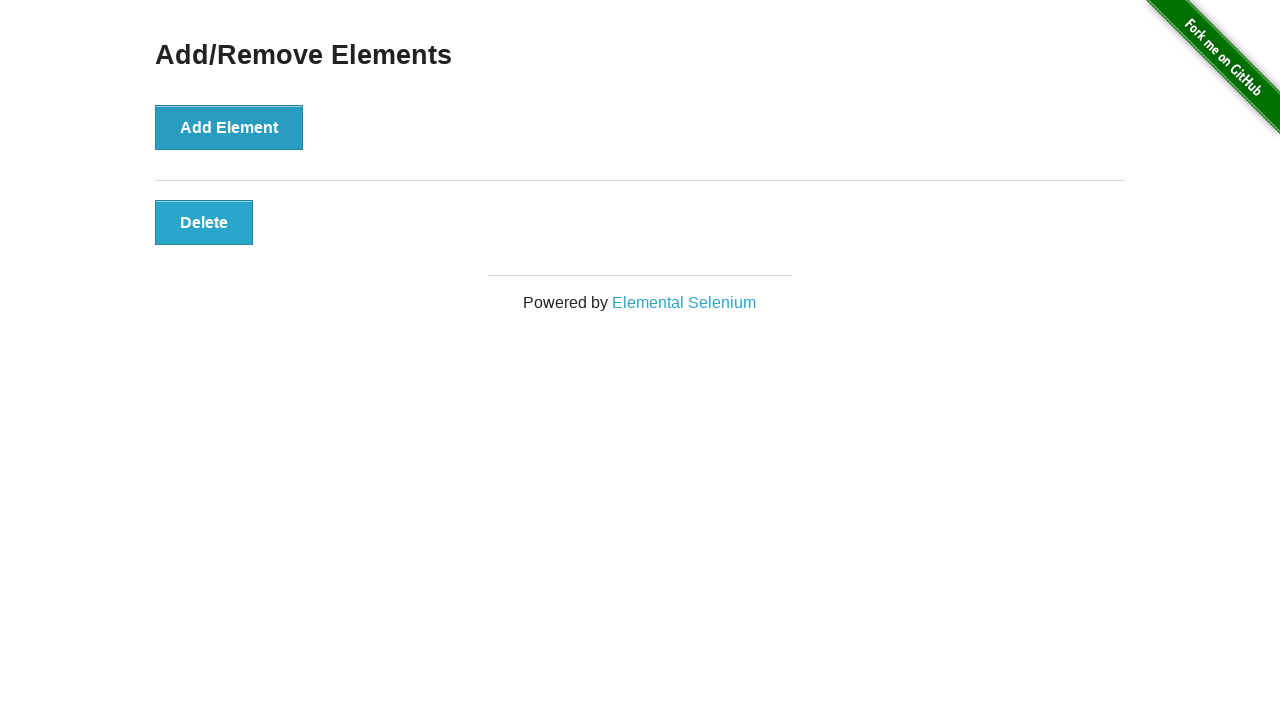

Verified that a new button with class 'added-manually' appeared
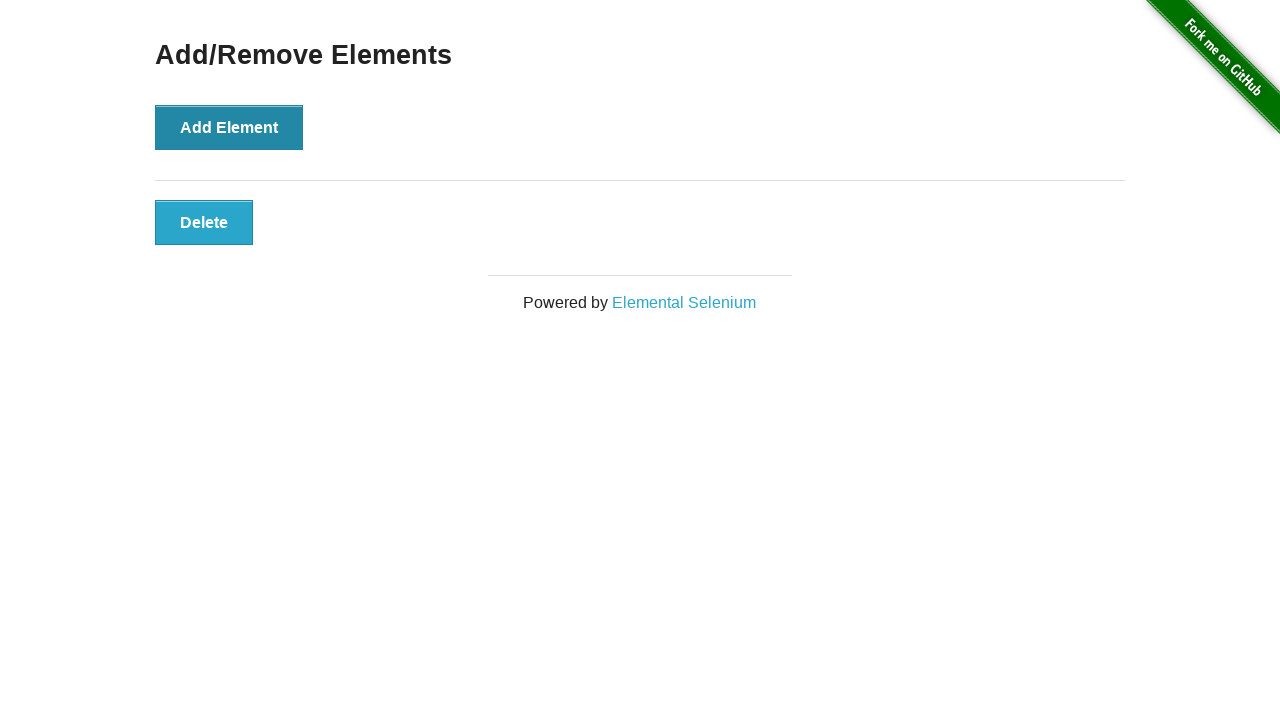

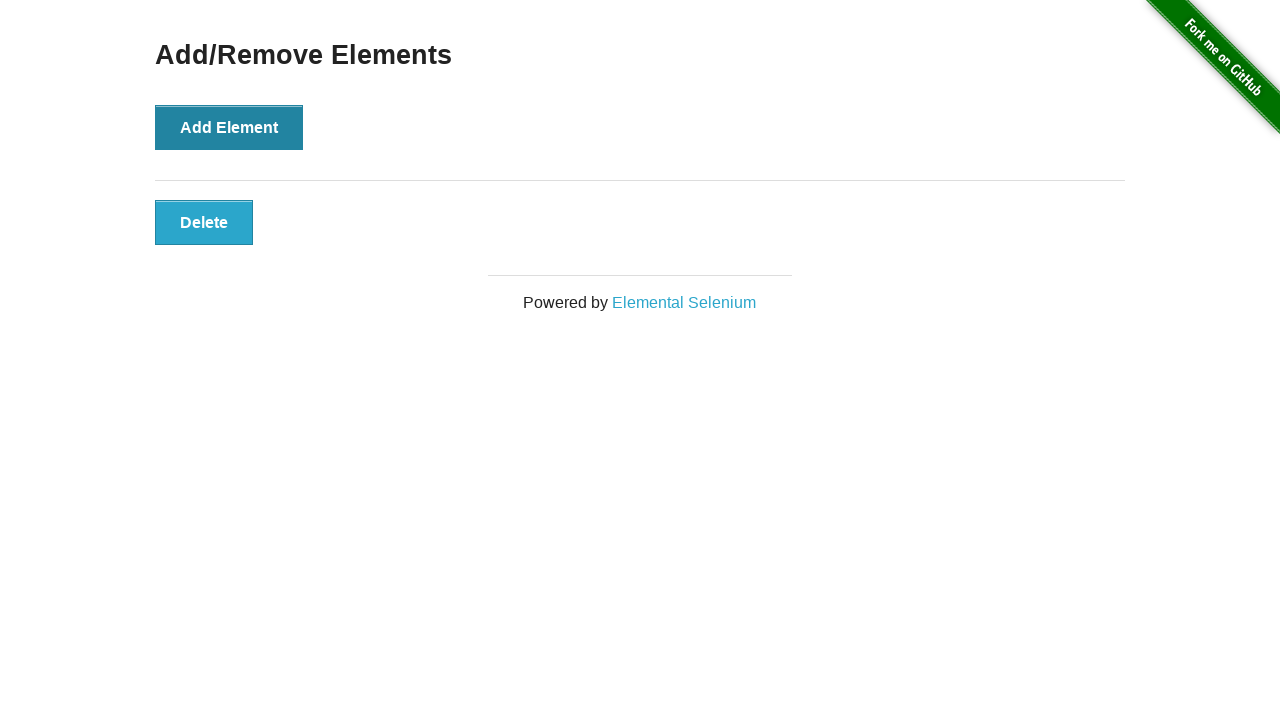